Tests jQuery UI menu interaction by hovering over menu items and clicking on a submenu option

Starting URL: https://the-internet.herokuapp.com/jqueryui/menu#

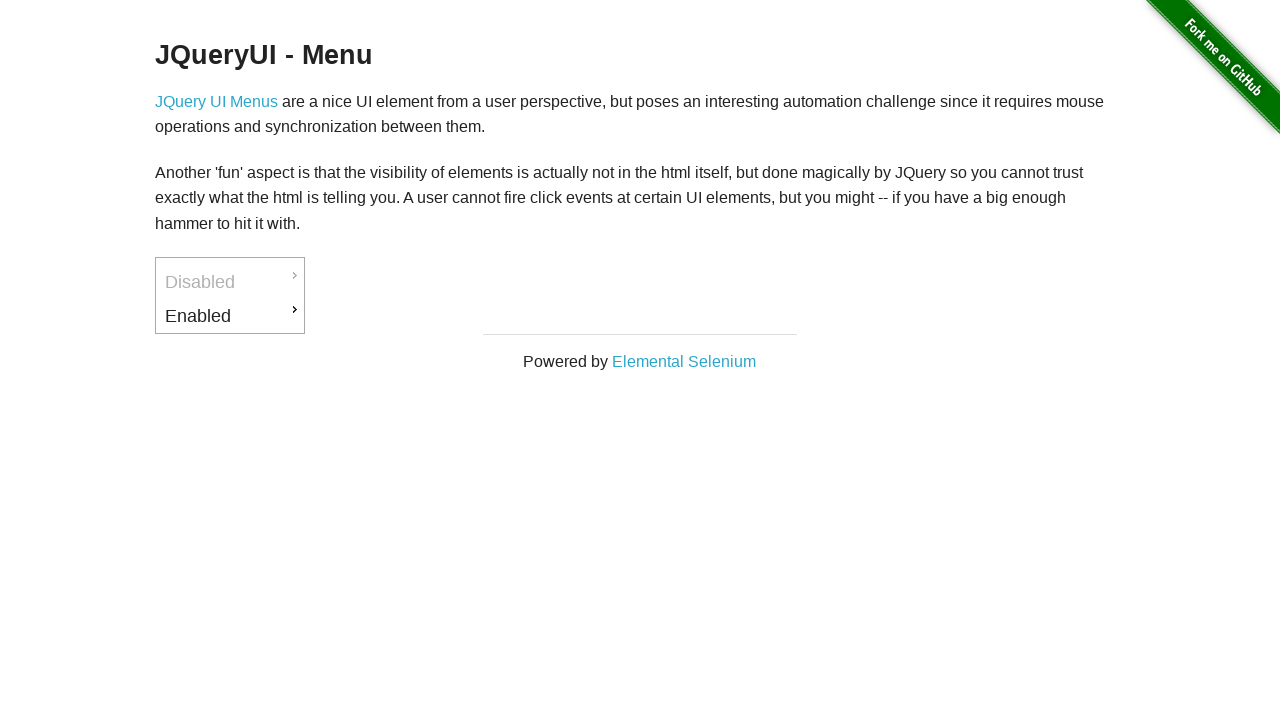

Hovered over 'Enabled' menu item at (230, 316) on a:text('Enabled')
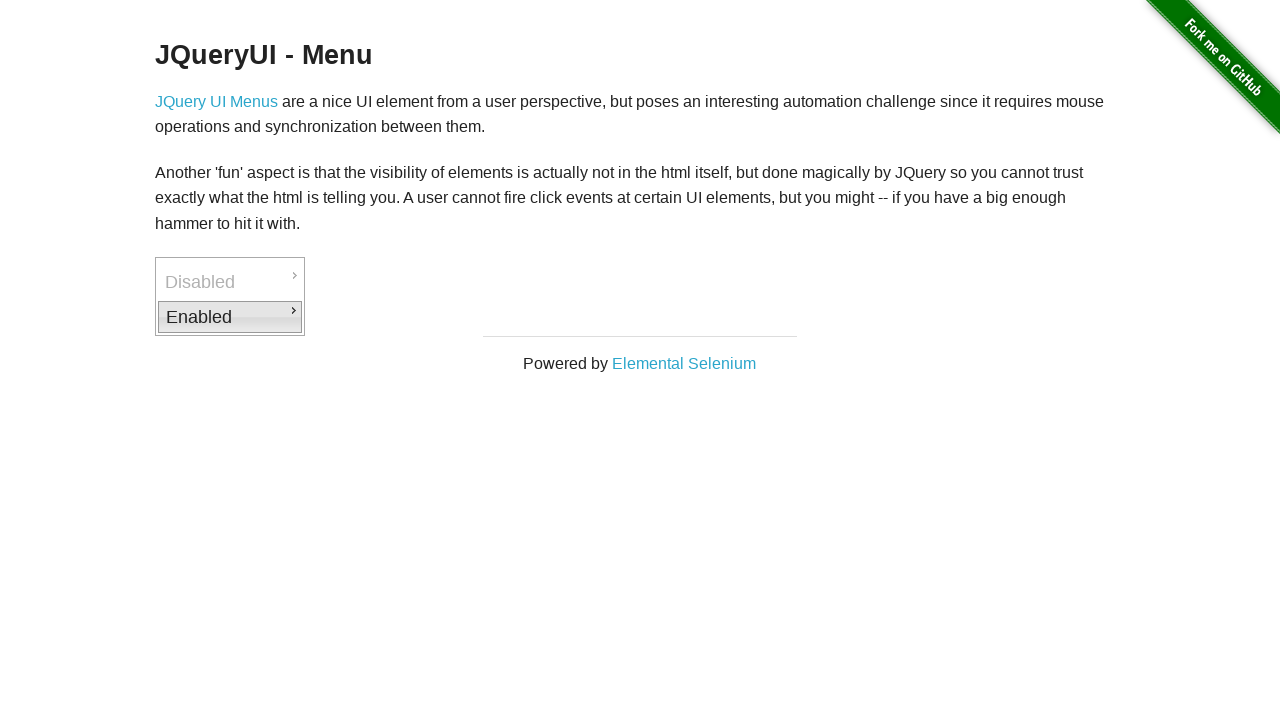

Clicked 'Back to JQuery UI' submenu option at (376, 362) on a:text('Back to JQuery UI')
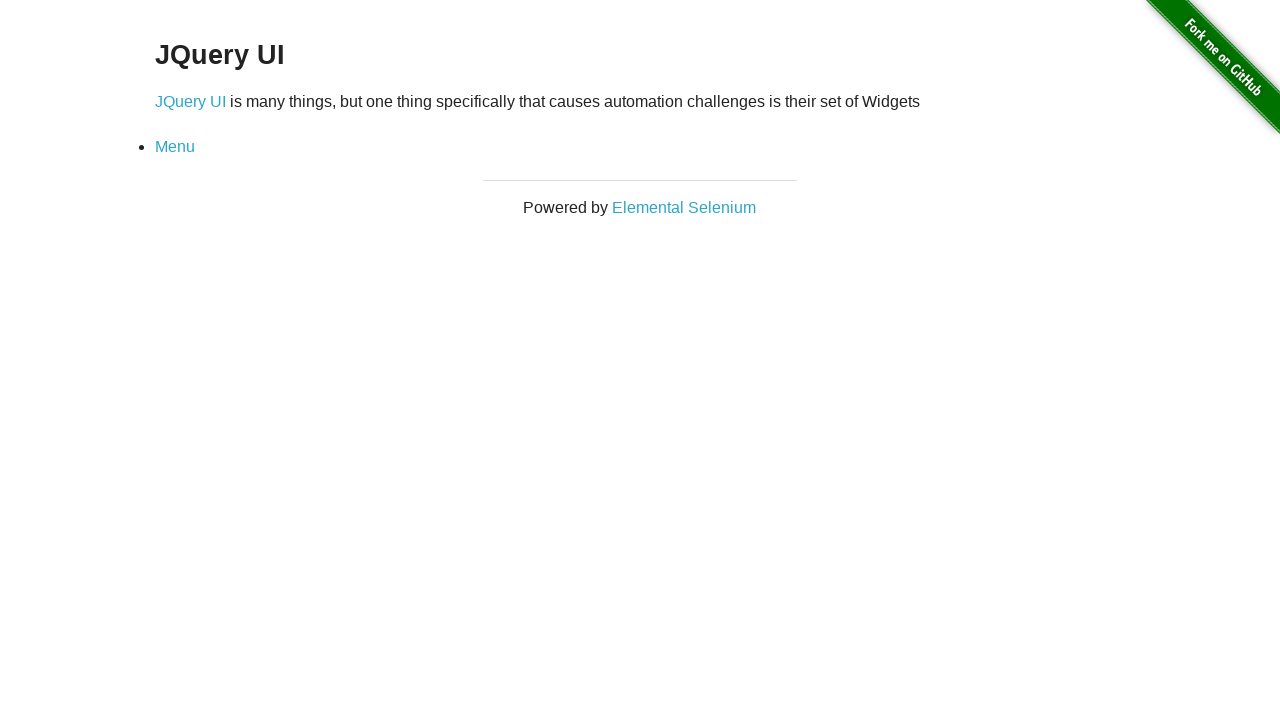

Navigation completed and page loaded
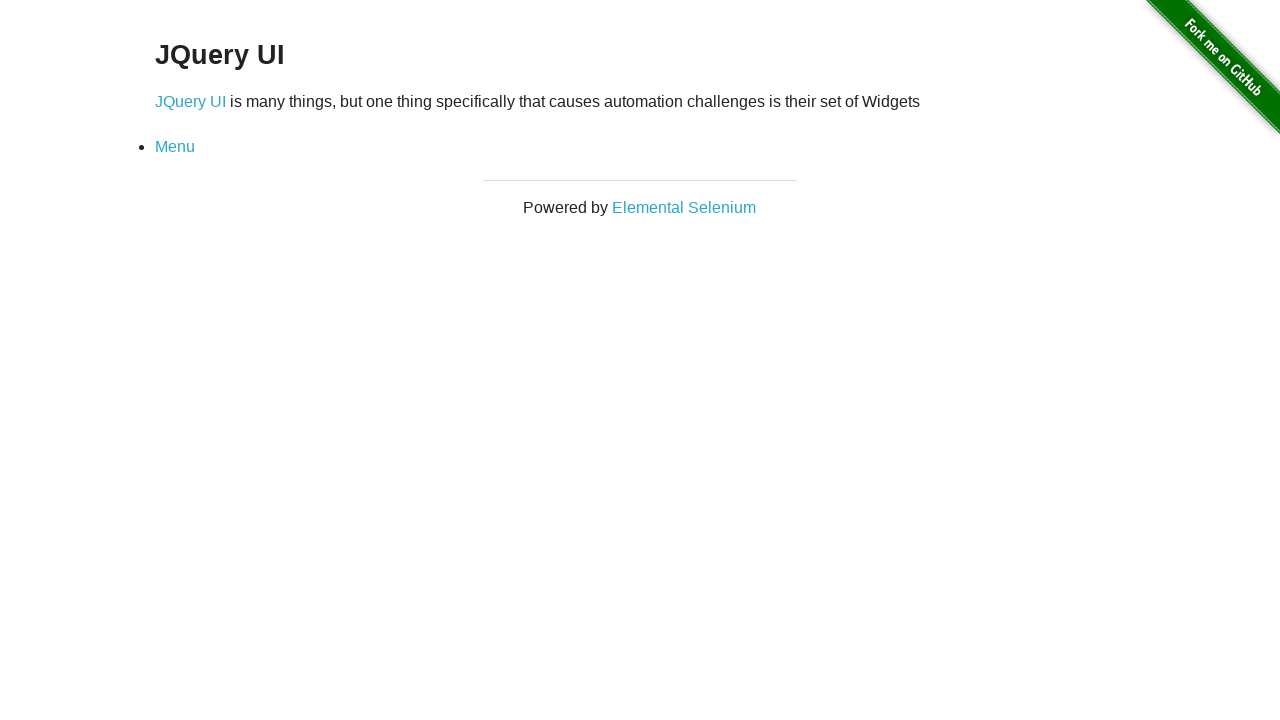

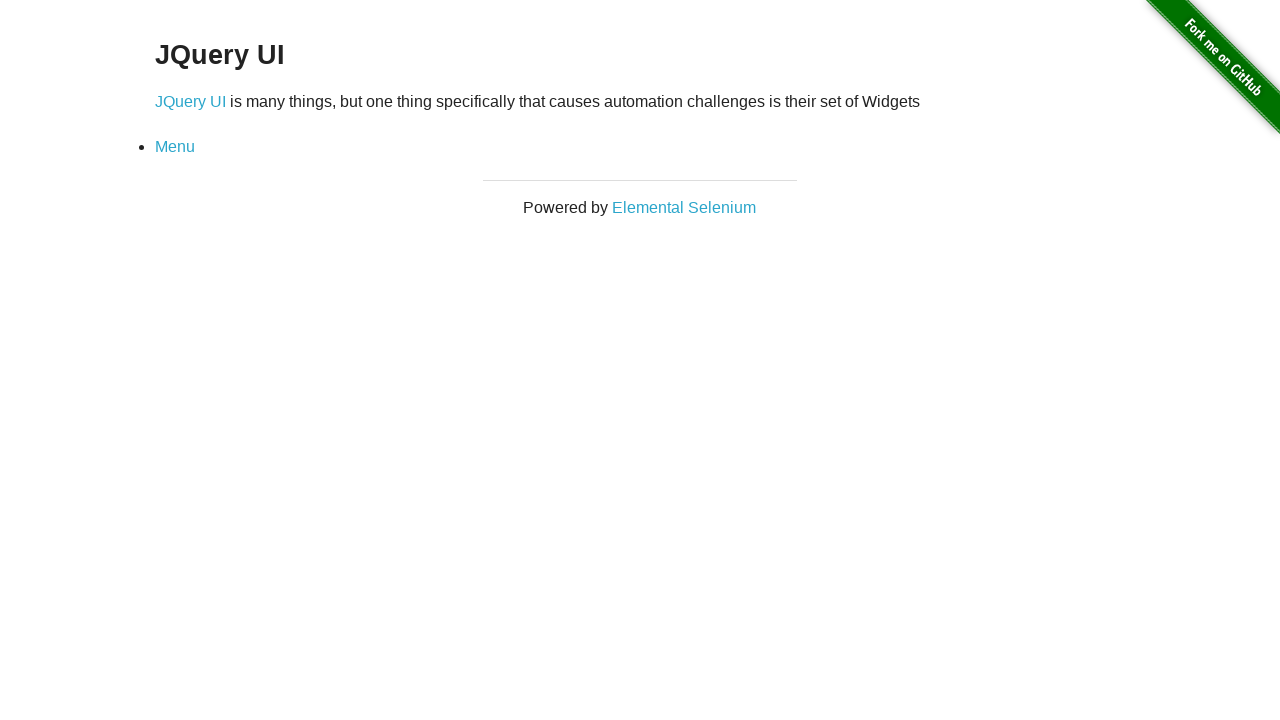